Tests navigation to the headphone category by hovering over the headphone category image and clicking the "Shop Now" button that appears

Starting URL: https://www.advantageonlineshopping.com

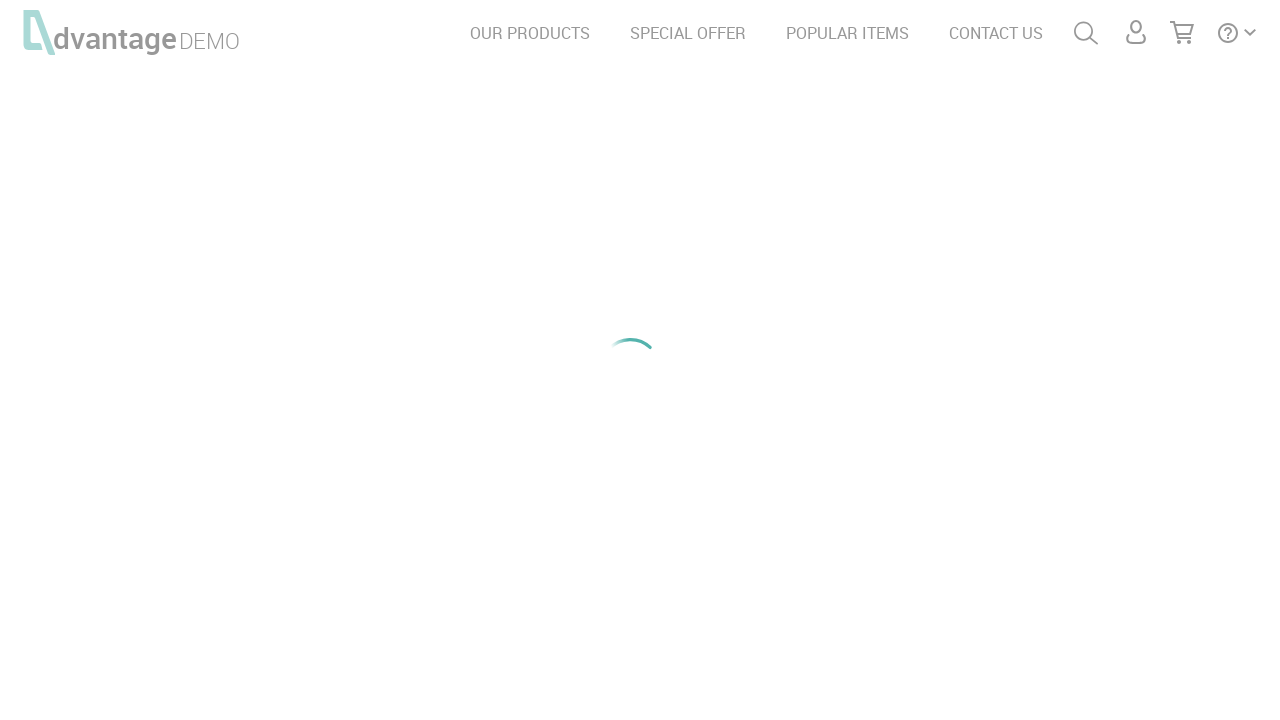

Waited for headphone category image to be visible
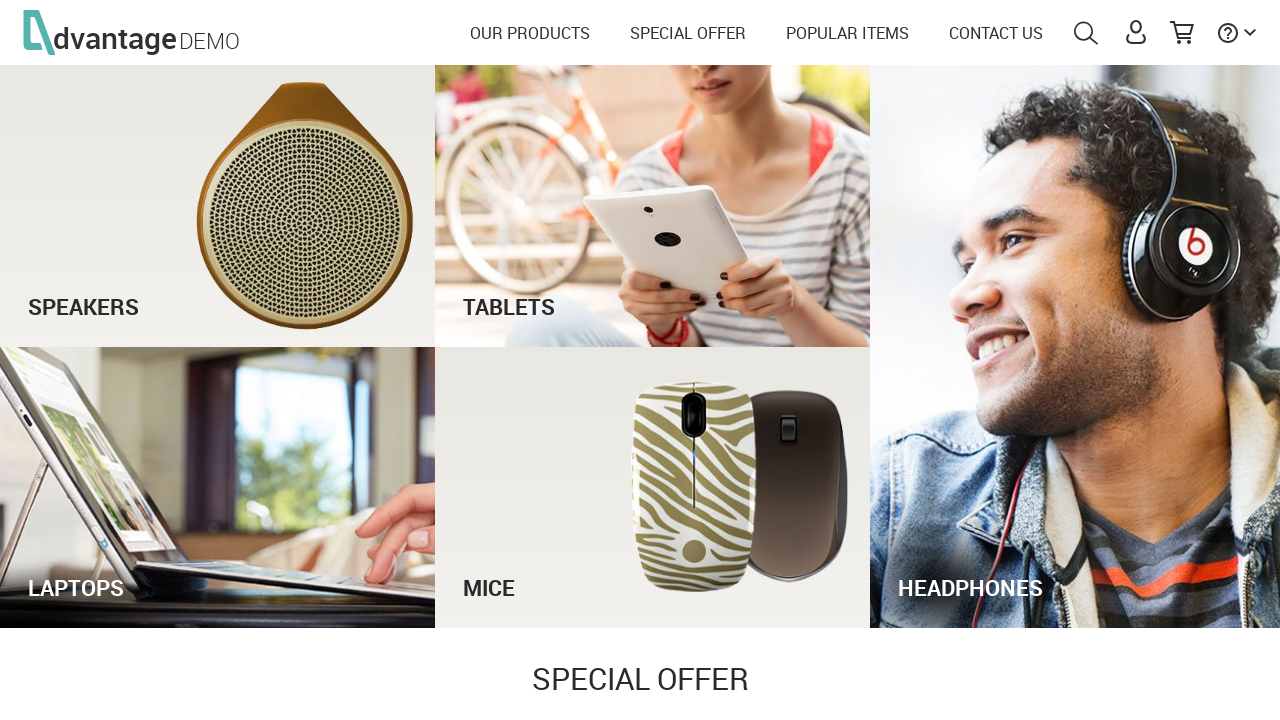

Hovered over headphone category image to reveal Shop Now button at (1075, 347) on #headphonesImg
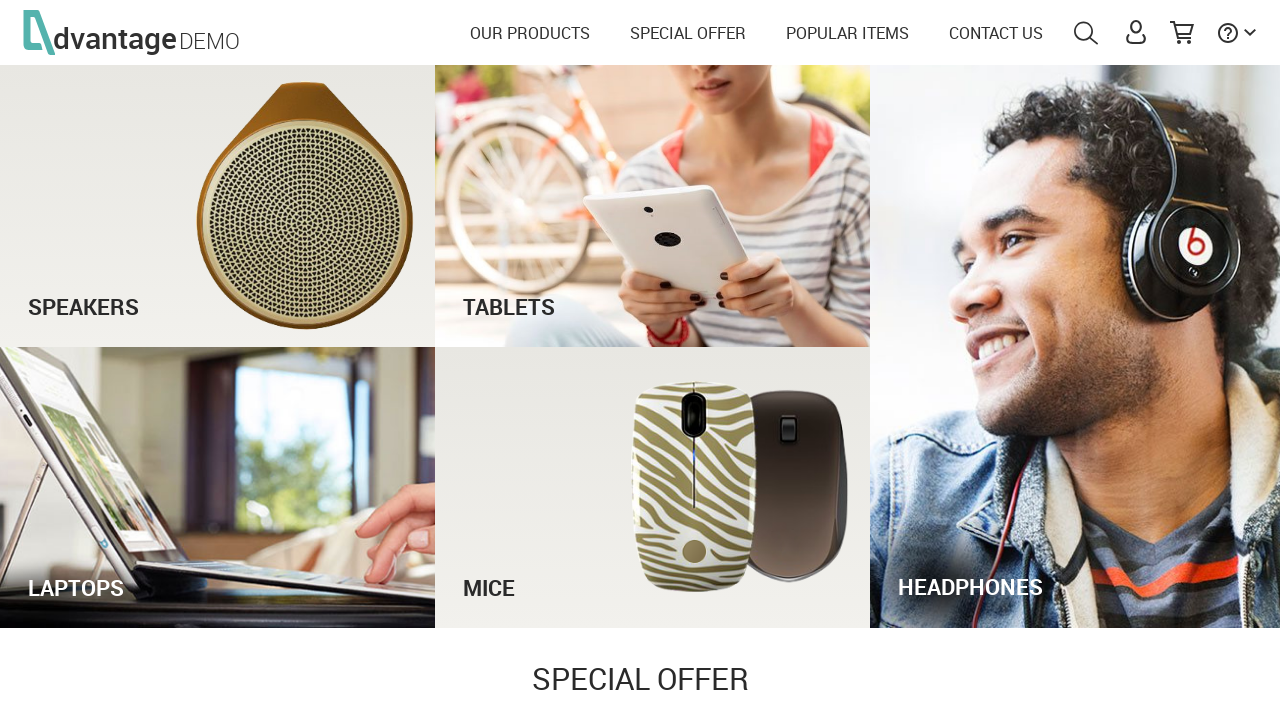

Waited for Shop Now button to be visible
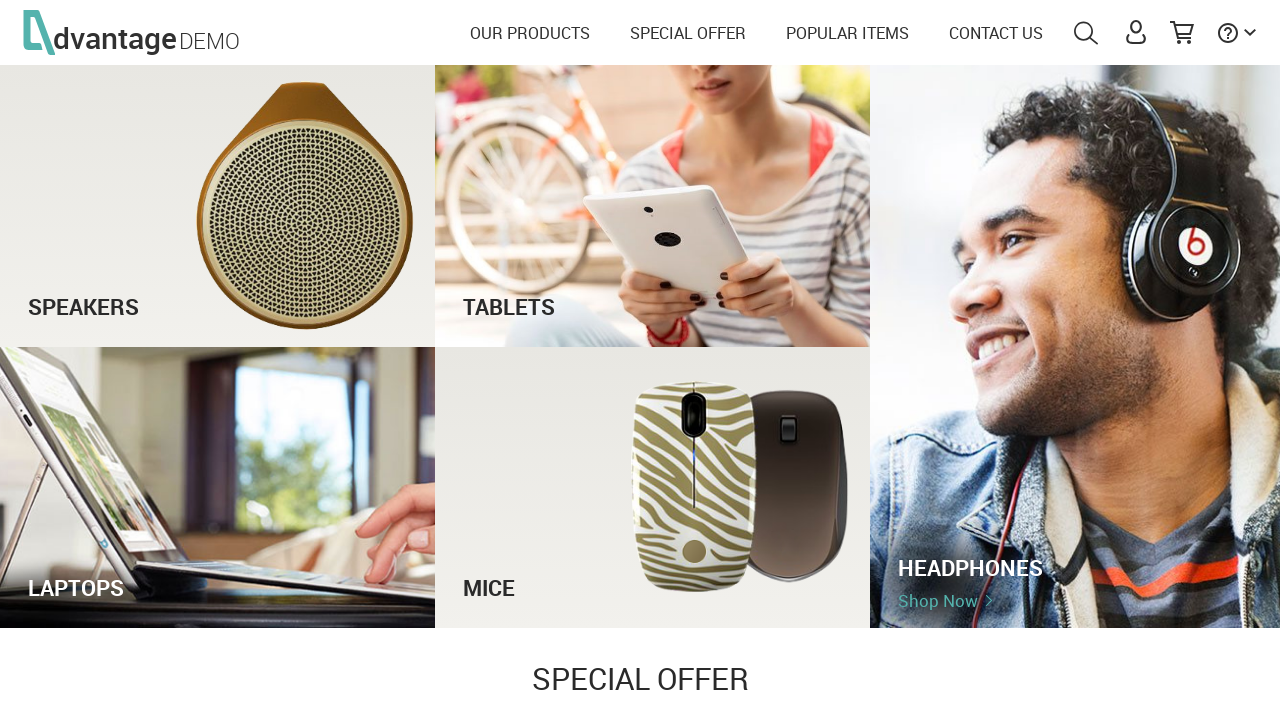

Clicked Shop Now button to navigate to headphone category at (938, 593) on #headphonesLink
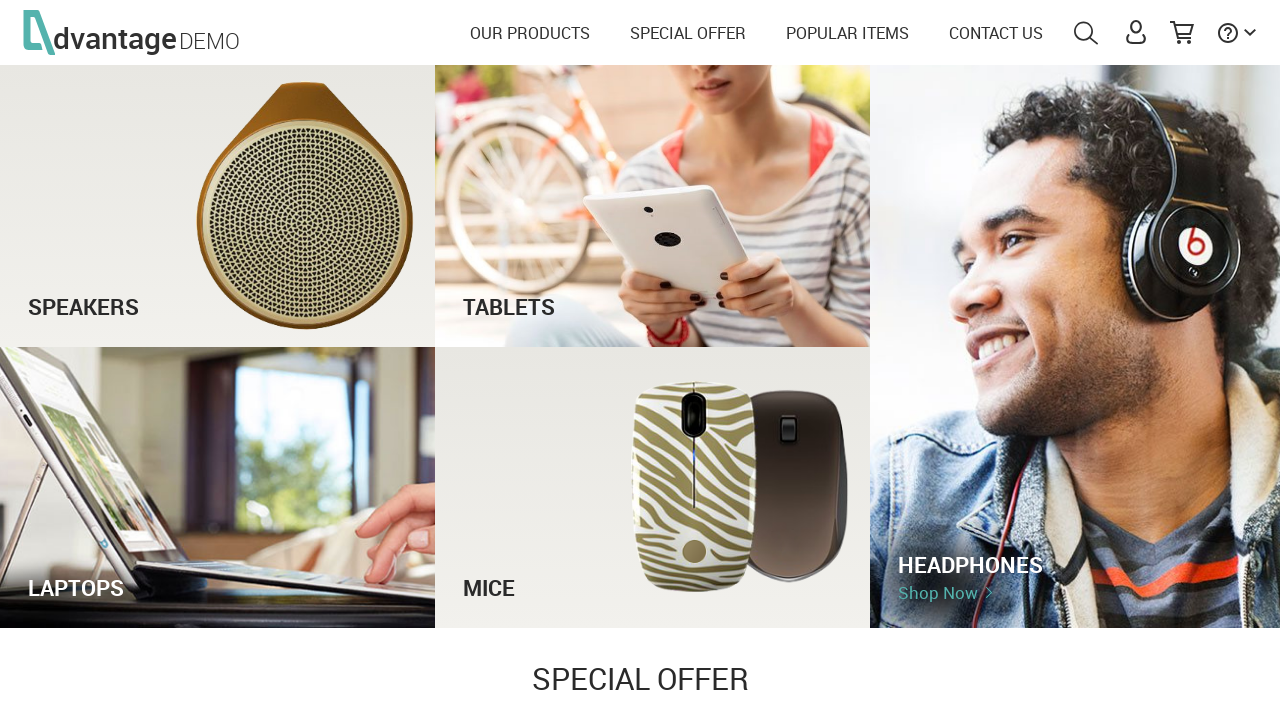

Headphone category page loaded successfully
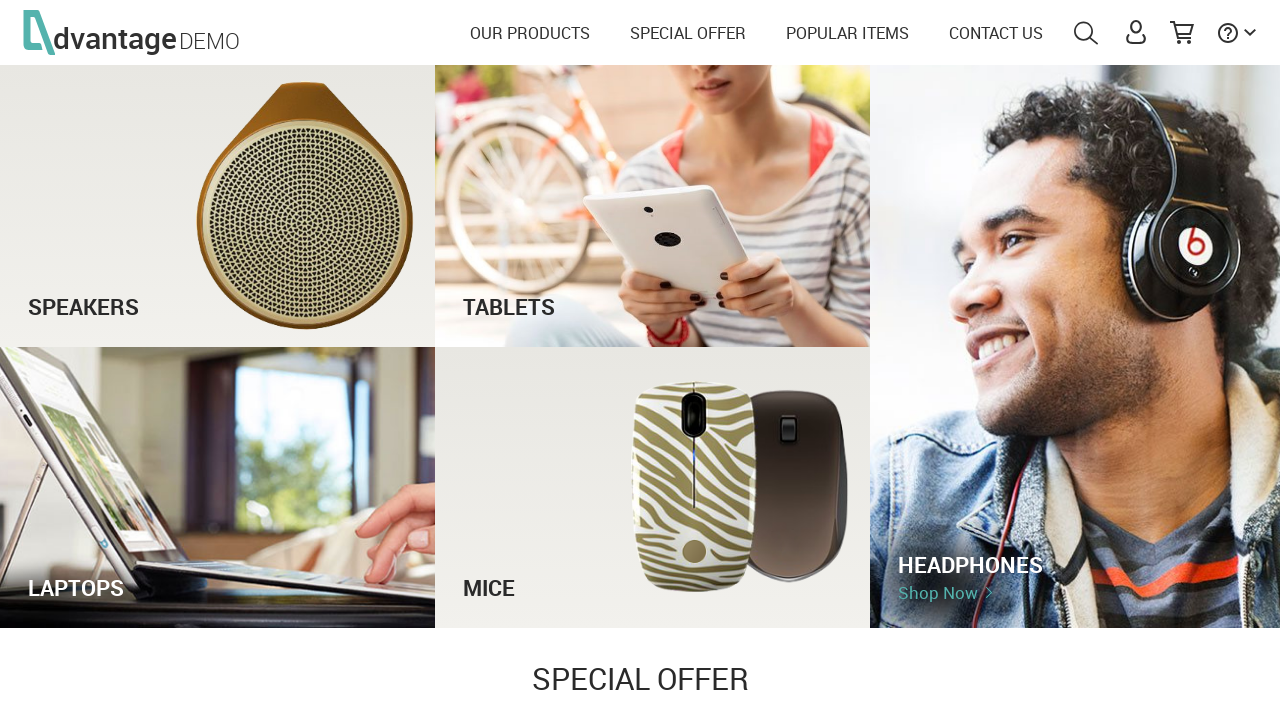

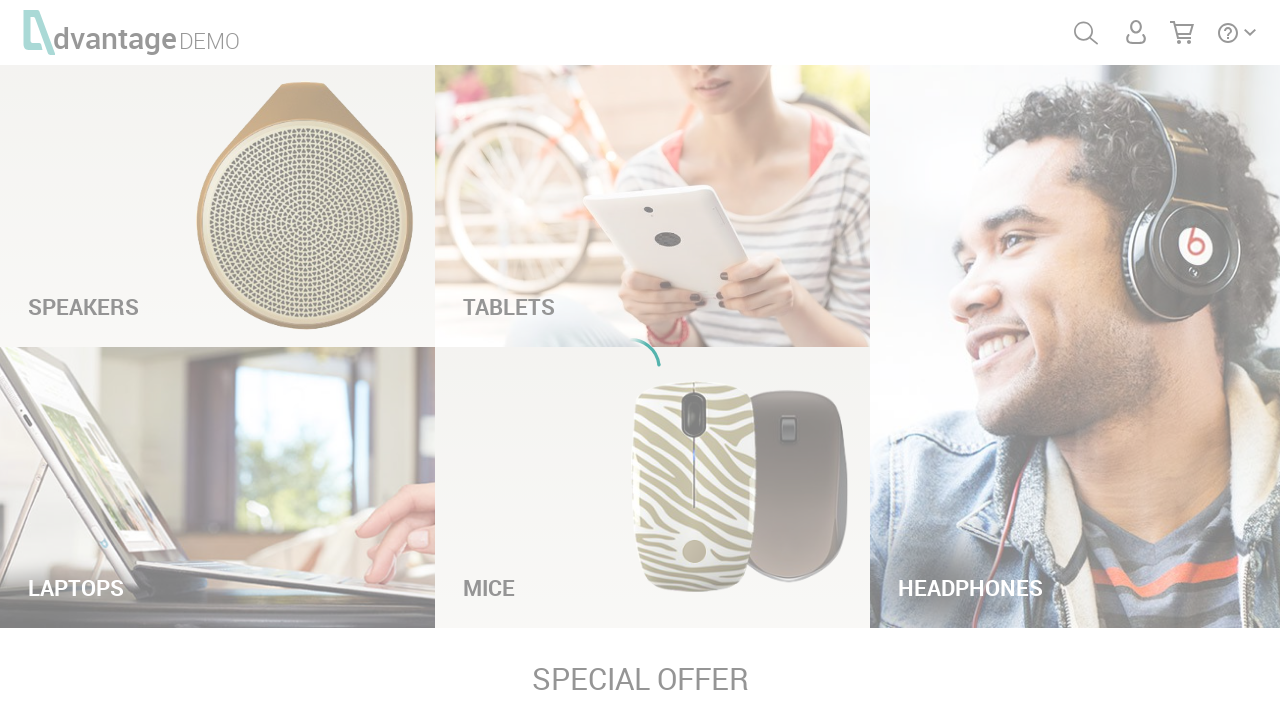